Tests car search functionality on ss.com by clicking on cars section, setting price range filters, and selecting a color from dropdown

Starting URL: https://www.ss.com/lv/

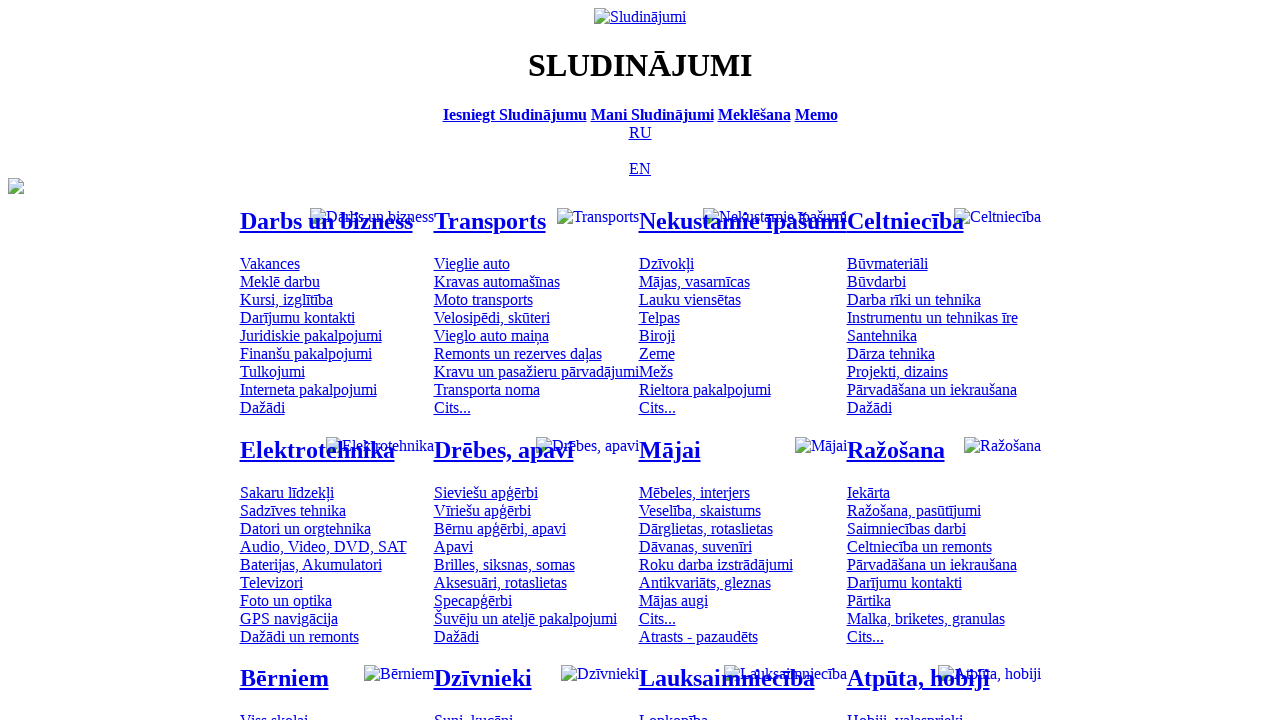

Clicked on cars section link at (472, 263) on xpath=//*[@id='mtd_97']
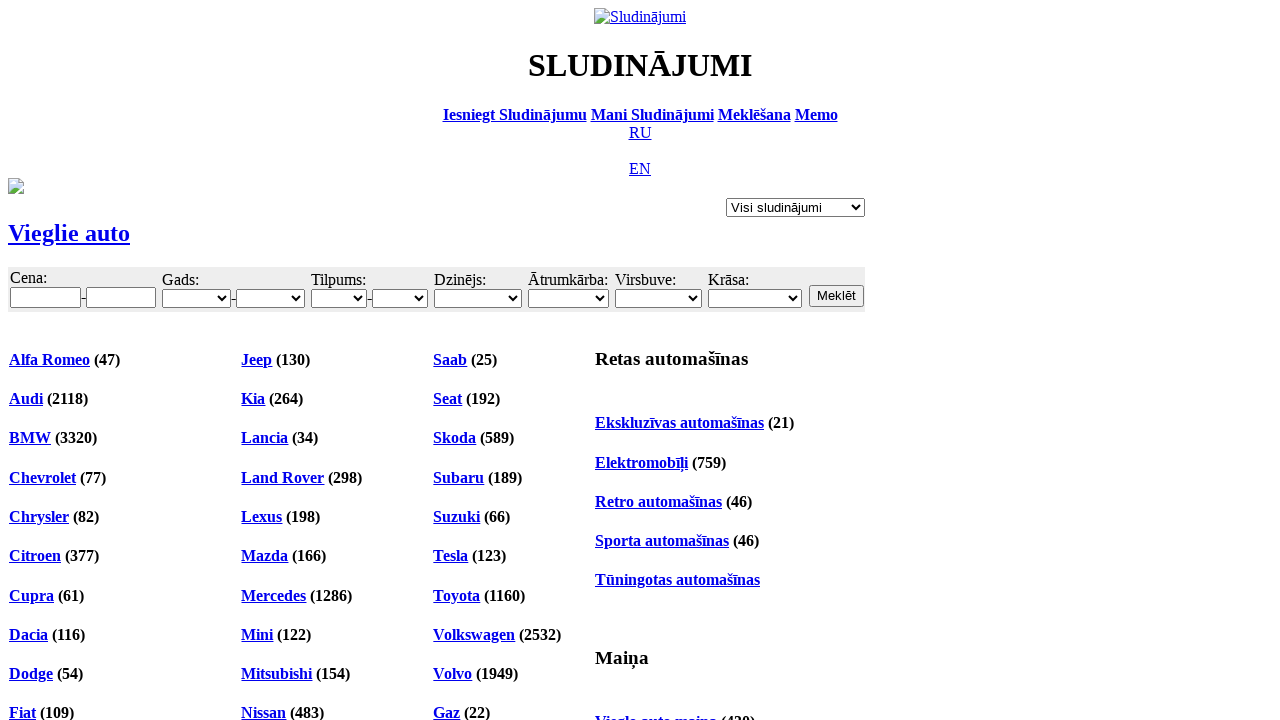

Set minimum price filter to 6000 on //*[@id='f_o_8_min']
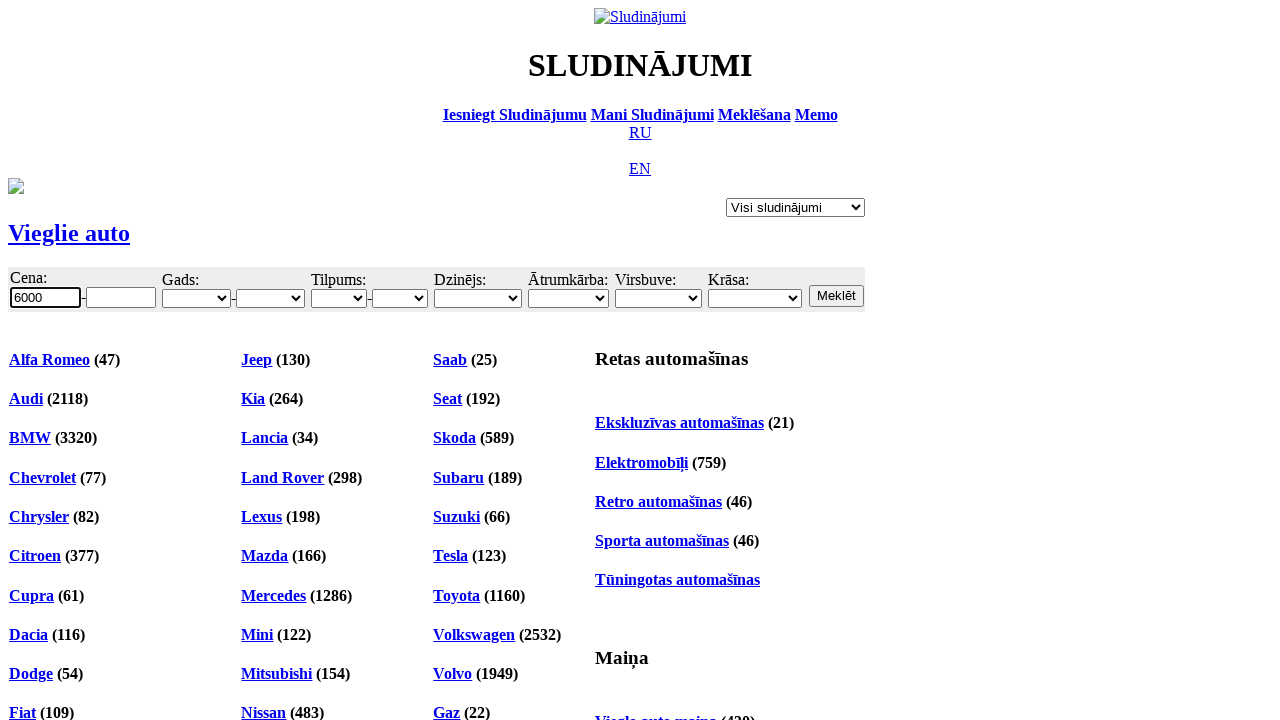

Set maximum price filter to 10000 on //*[@id='f_o_8_max']
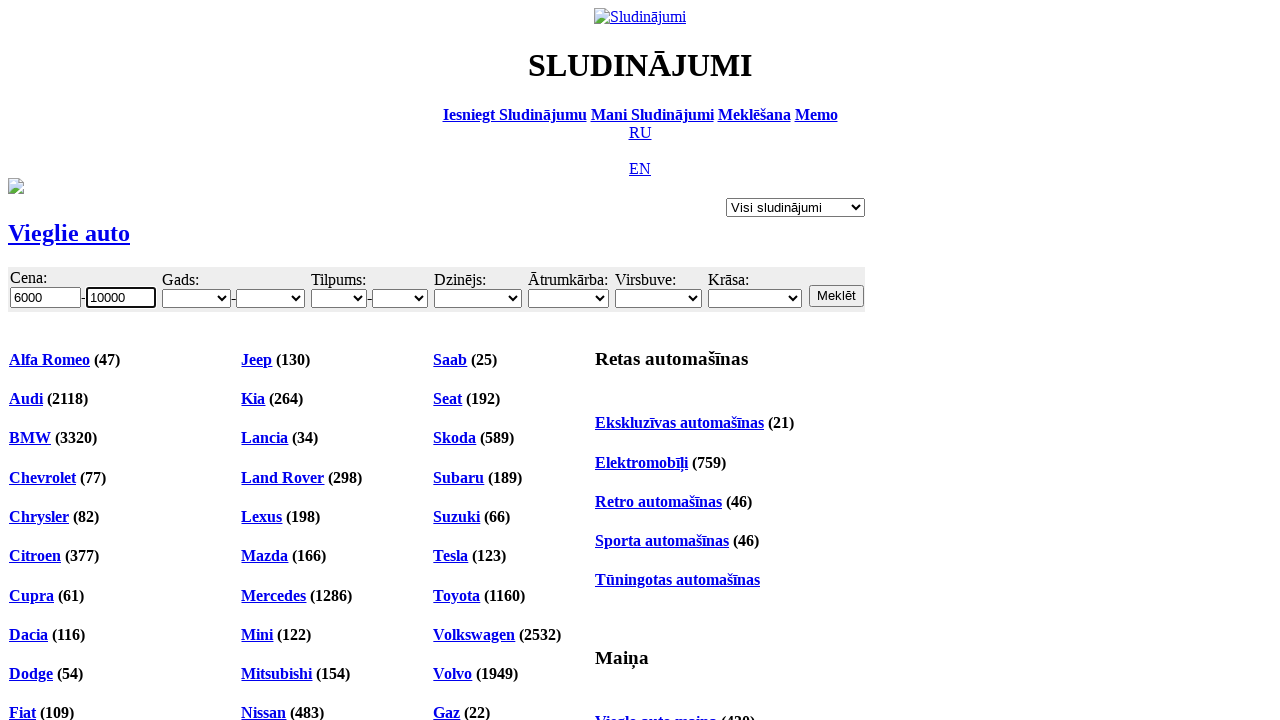

Selected white color from dropdown on //*[@id='f_o_17']
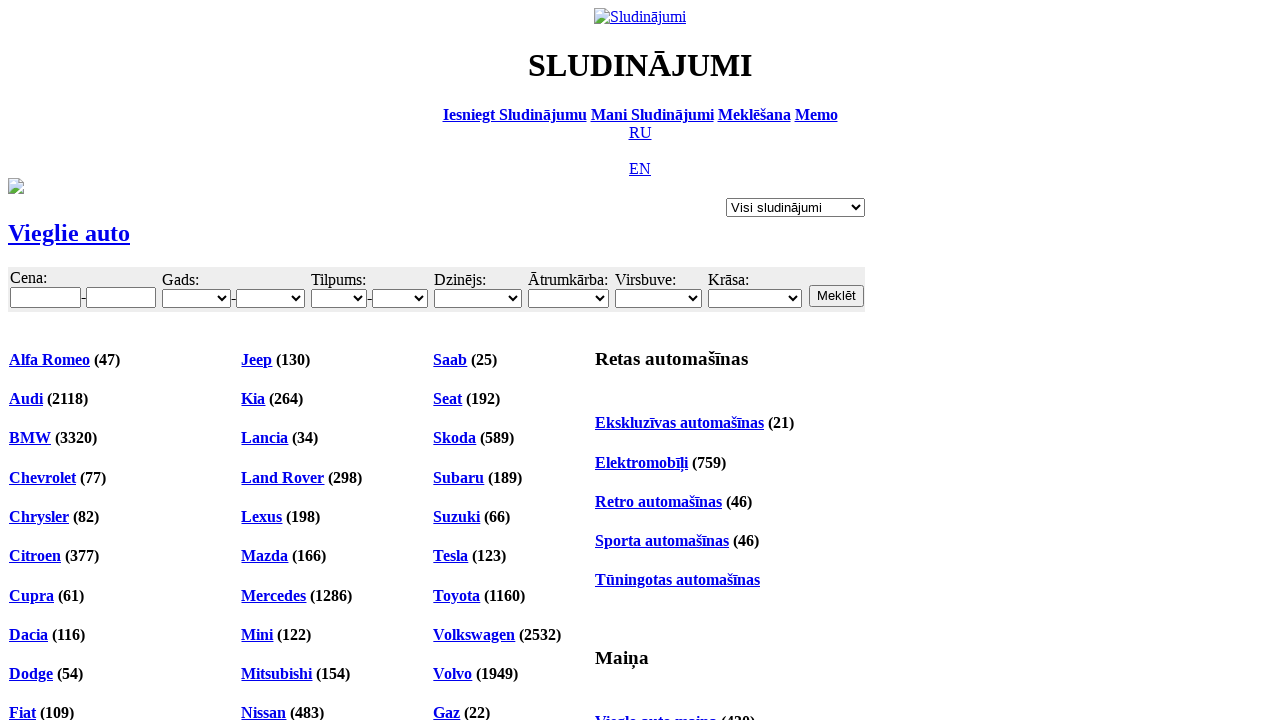

Waited for search results to update
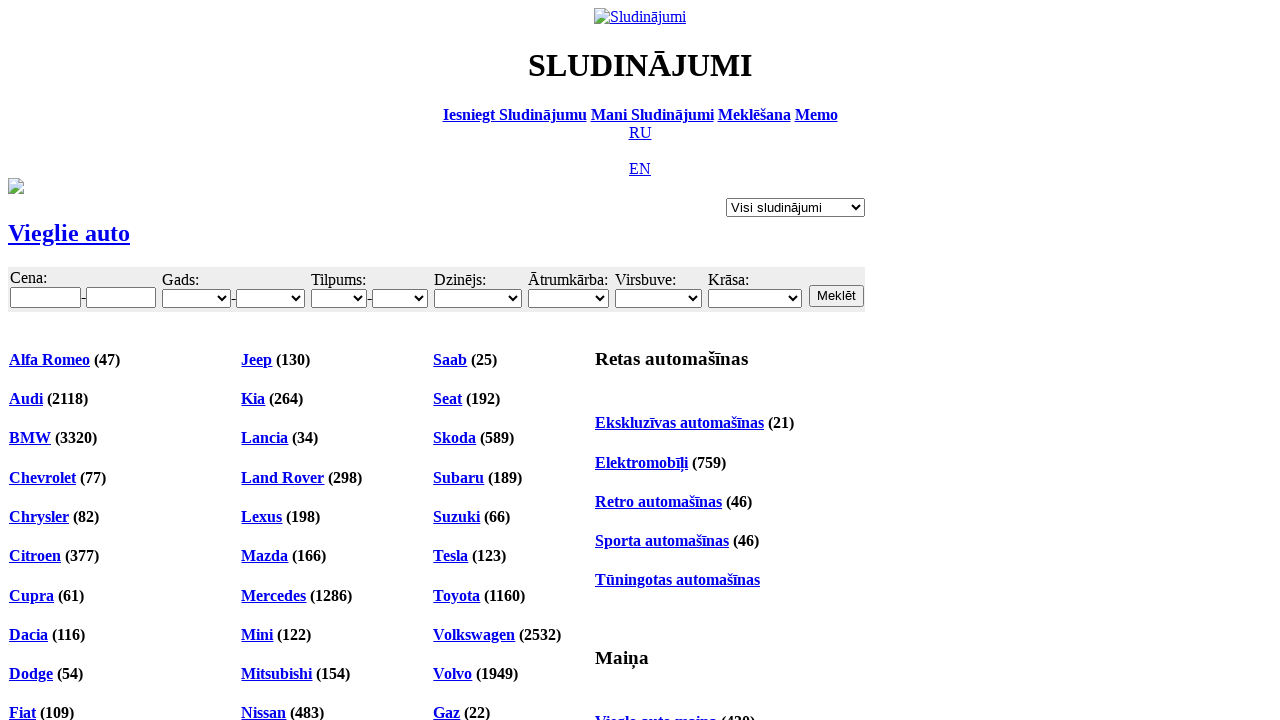

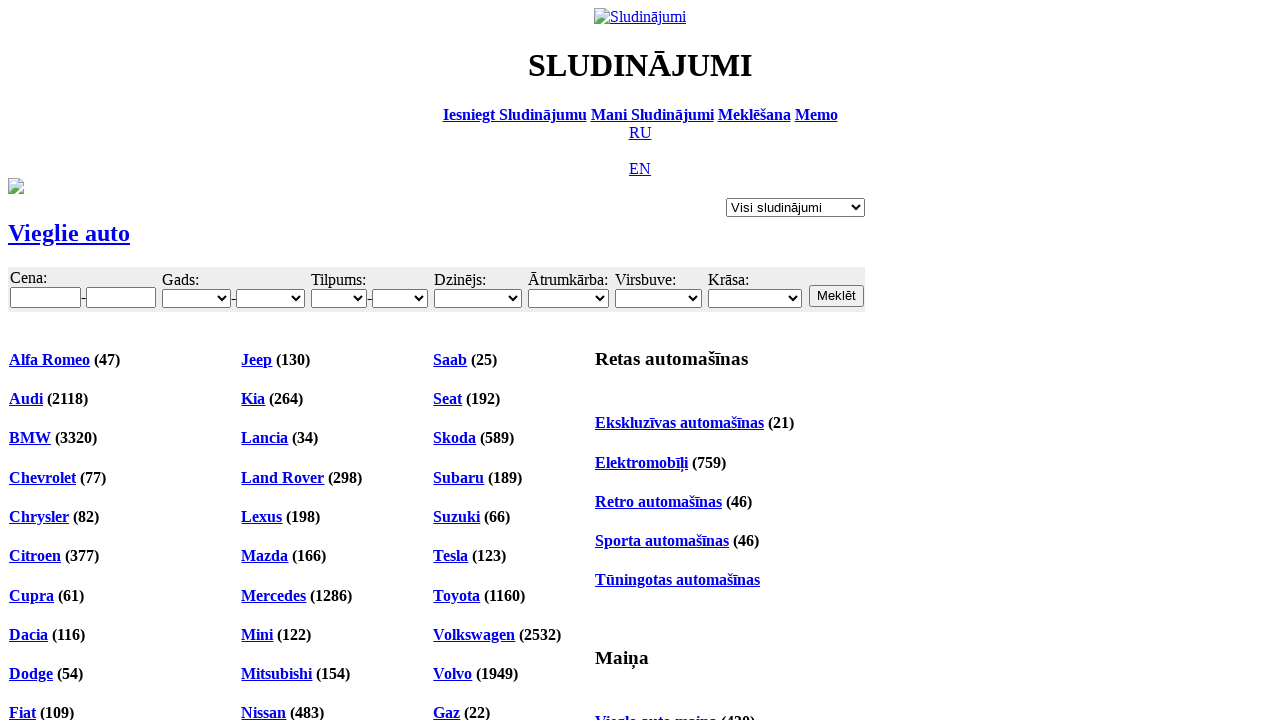